Tests clicking on the Add/Remove Elements link and then clicking the Add Element button using alternate click syntax

Starting URL: https://the-internet.herokuapp.com/

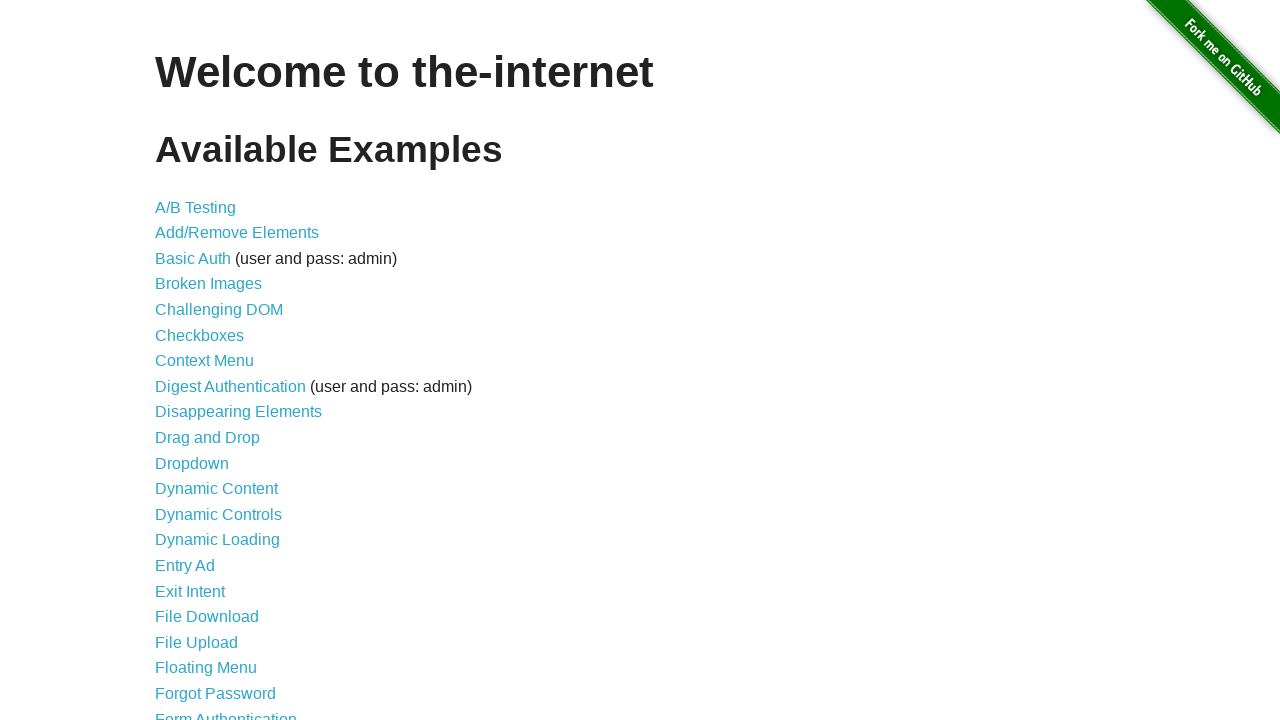

Clicked on Add/Remove Elements link at (237, 233) on text=Add/Remove Elements
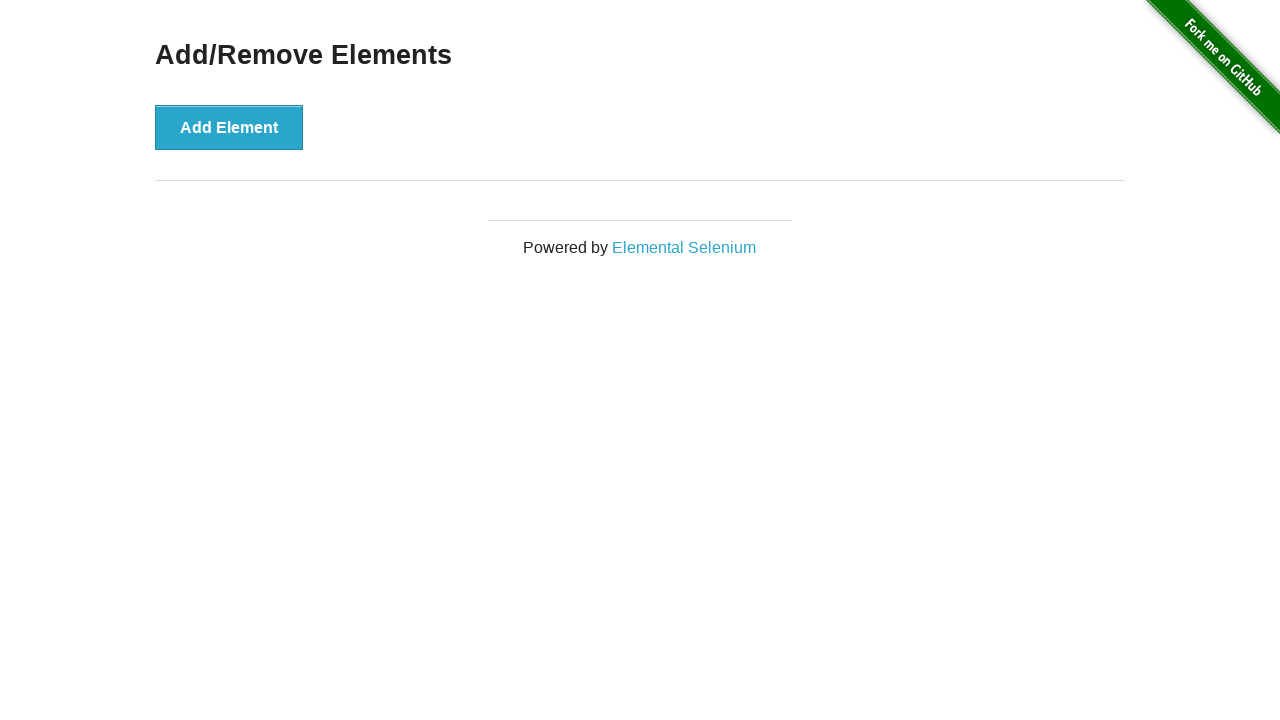

Clicked on Add Element button using alternate click syntax at (229, 127) on text=Add Element
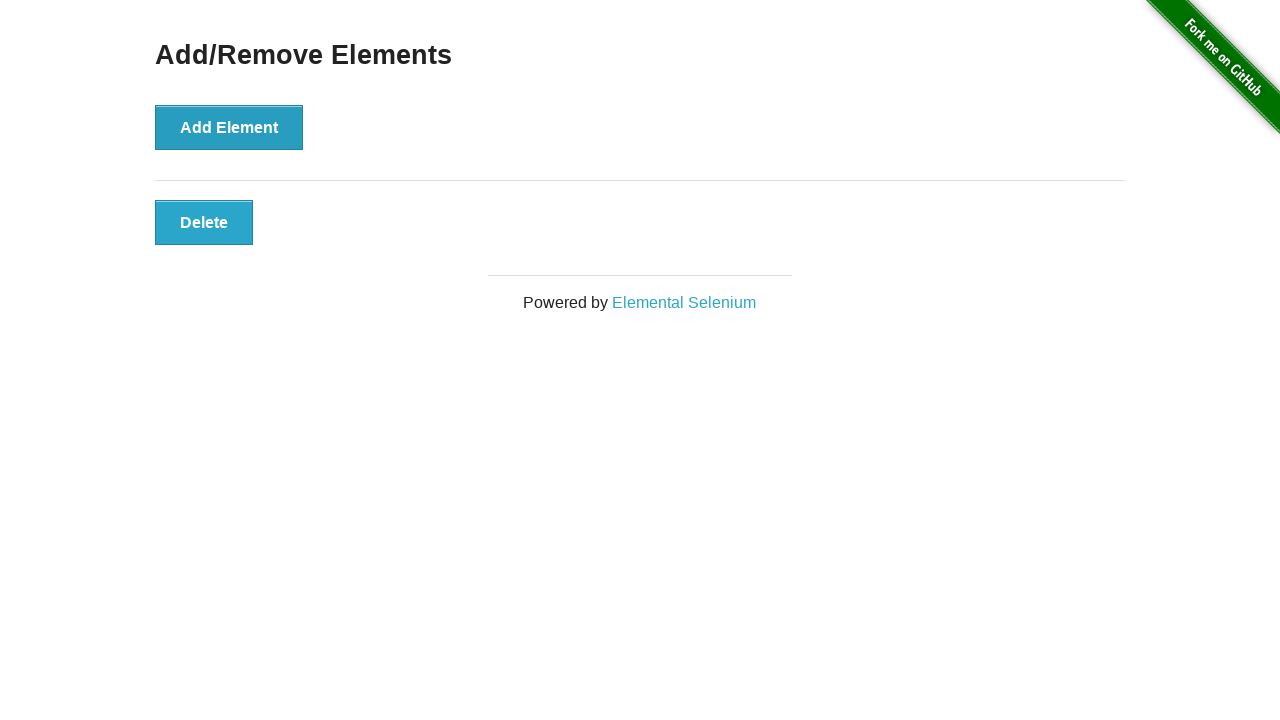

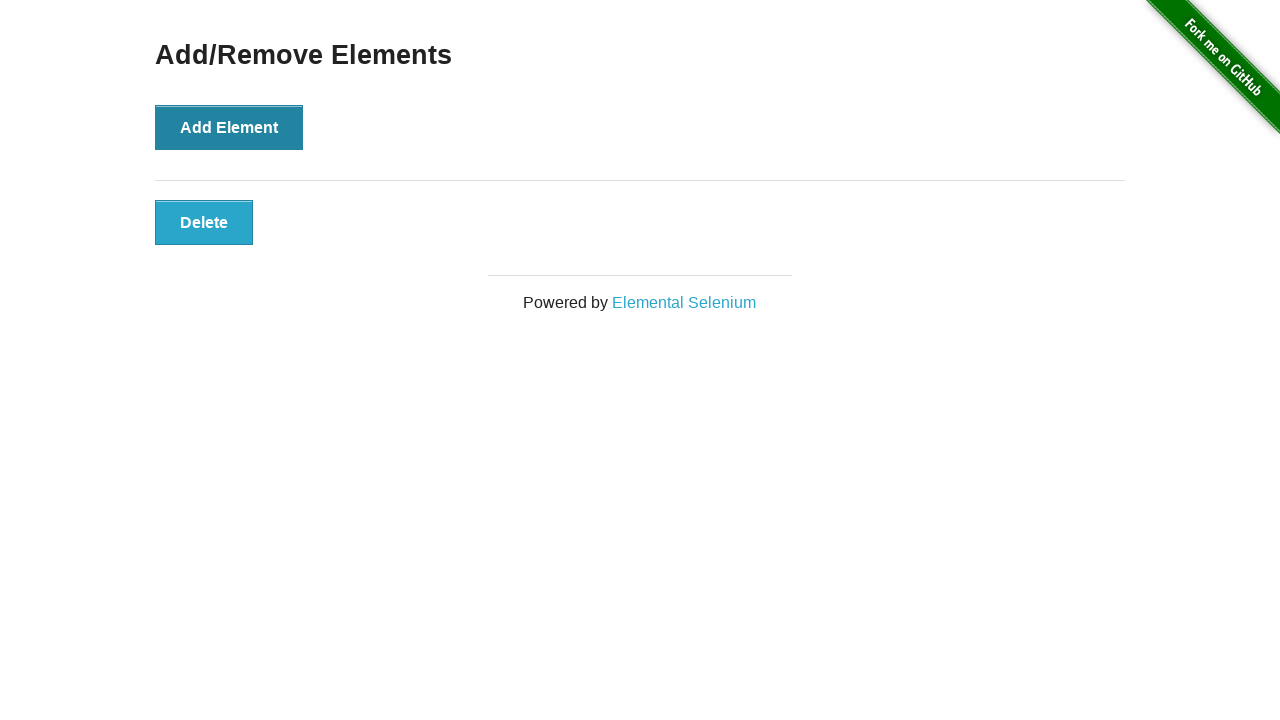